Tests double-click functionality by switching to an iframe and double-clicking a button element

Starting URL: https://www.w3schools.com/tags/tryit.asp?filename=tryhtml5_ev_ondblclick

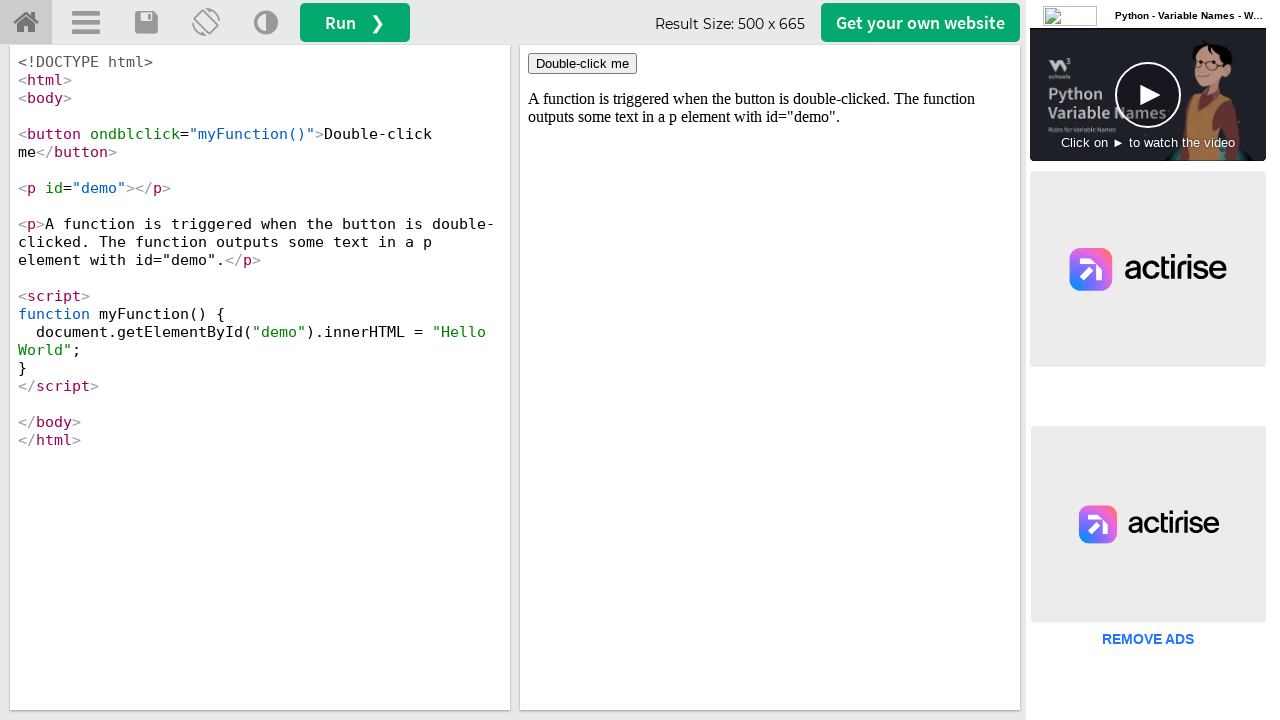

Located iframe with ID 'iframeResult'
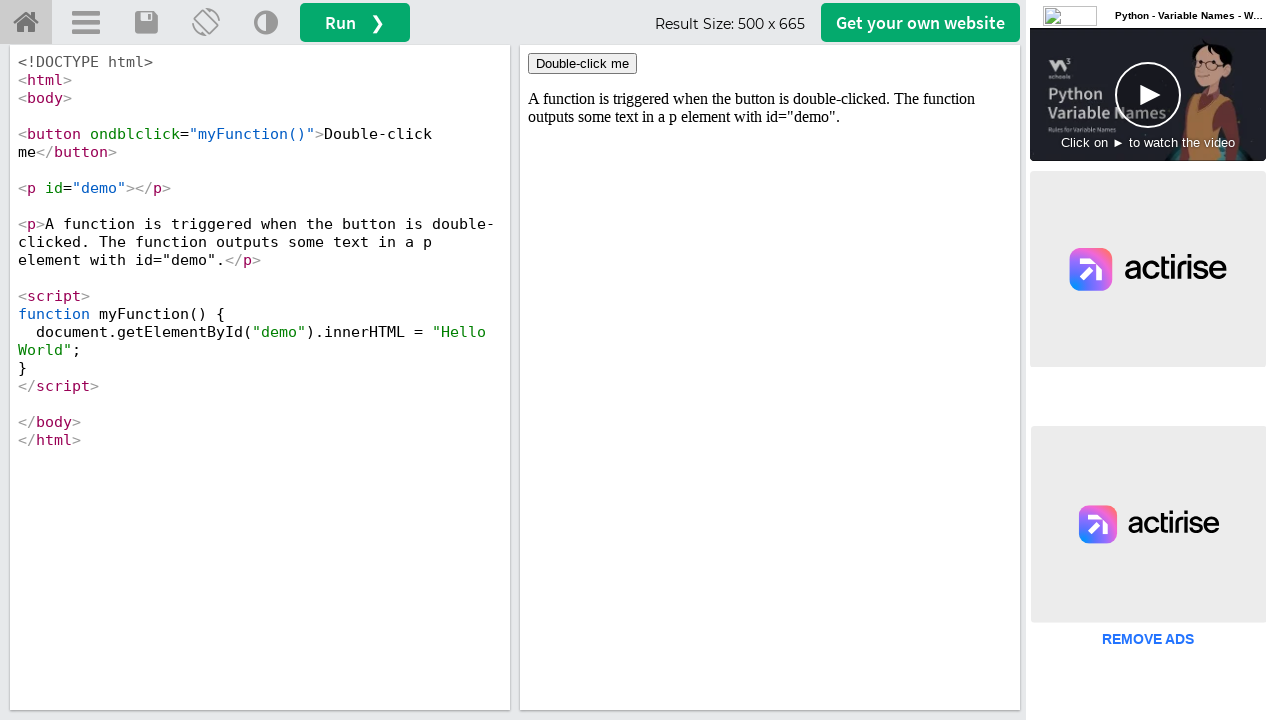

Located the 'Double-click me' button within the iframe
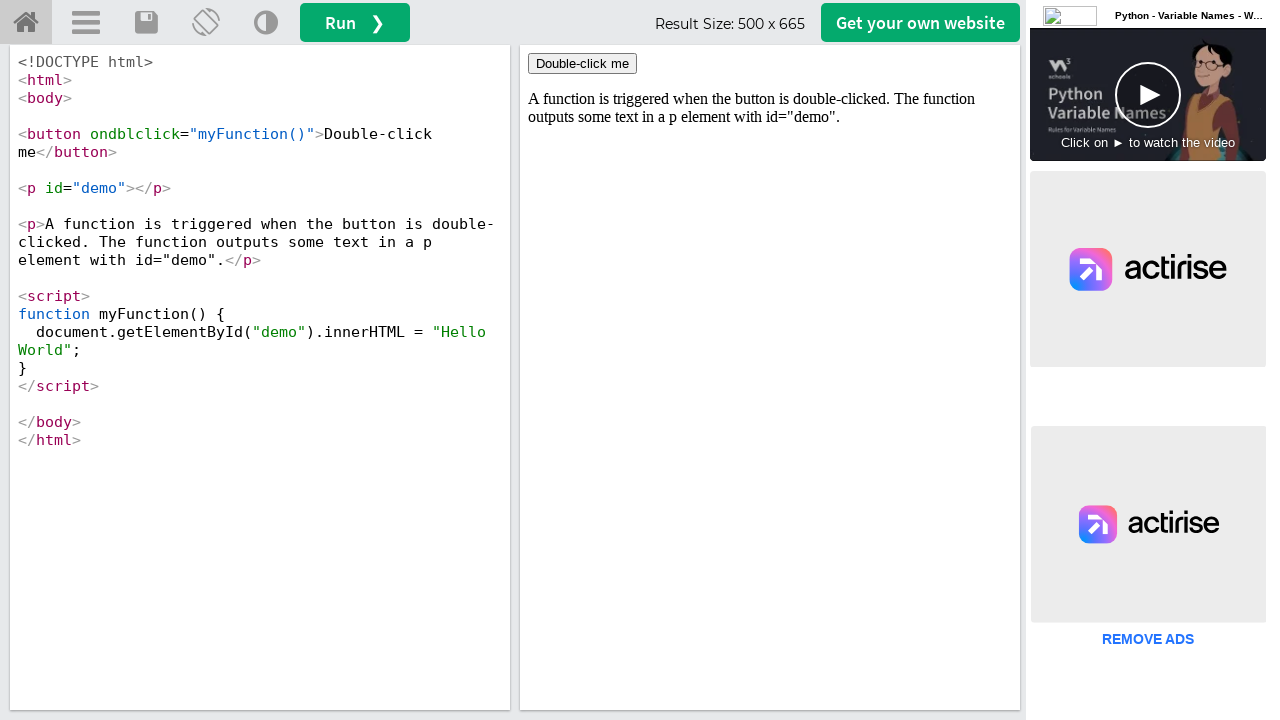

Double-clicked the 'Double-click me' button at (582, 64) on #iframeResult >> internal:control=enter-frame >> xpath=//button[normalize-space(
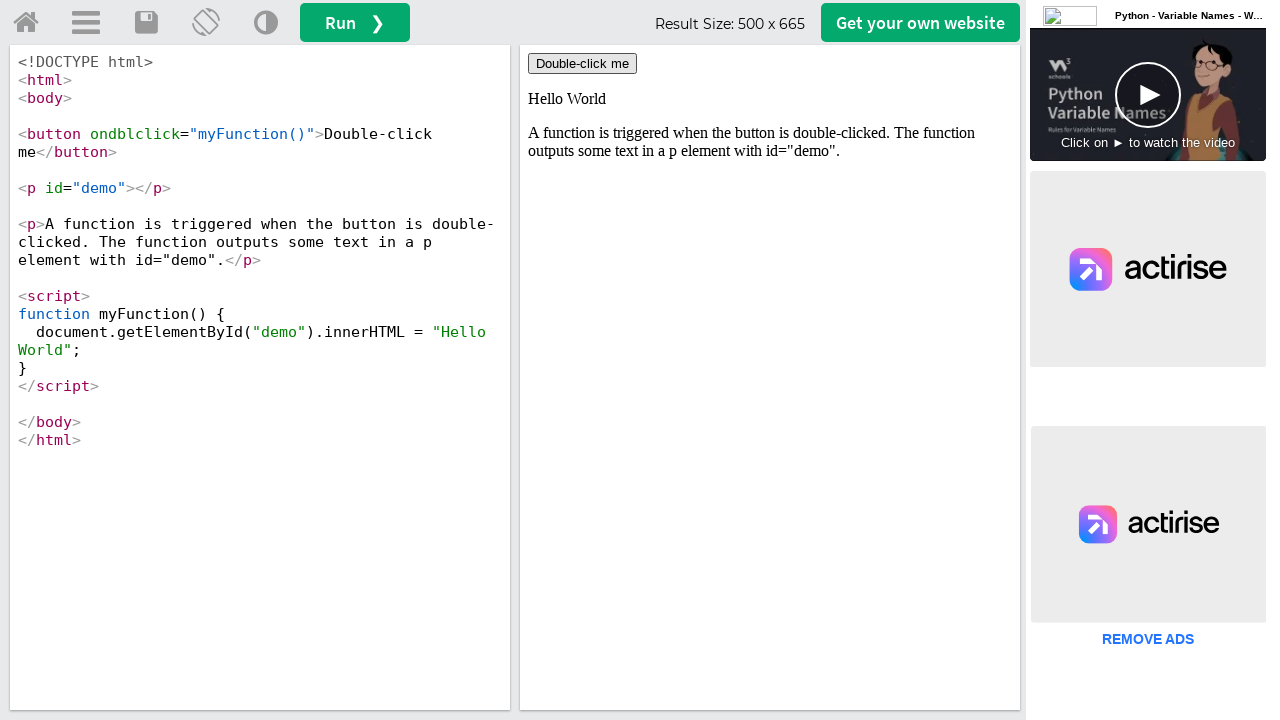

Waited 1000ms to observe the double-click result
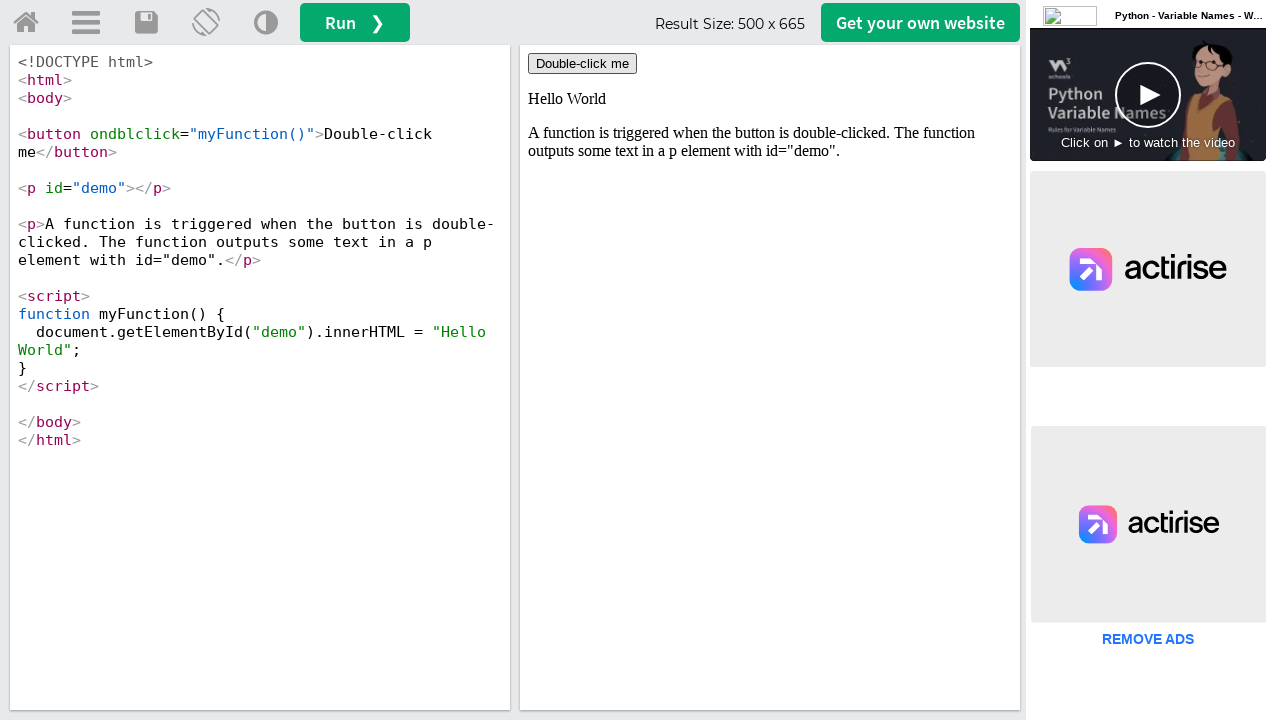

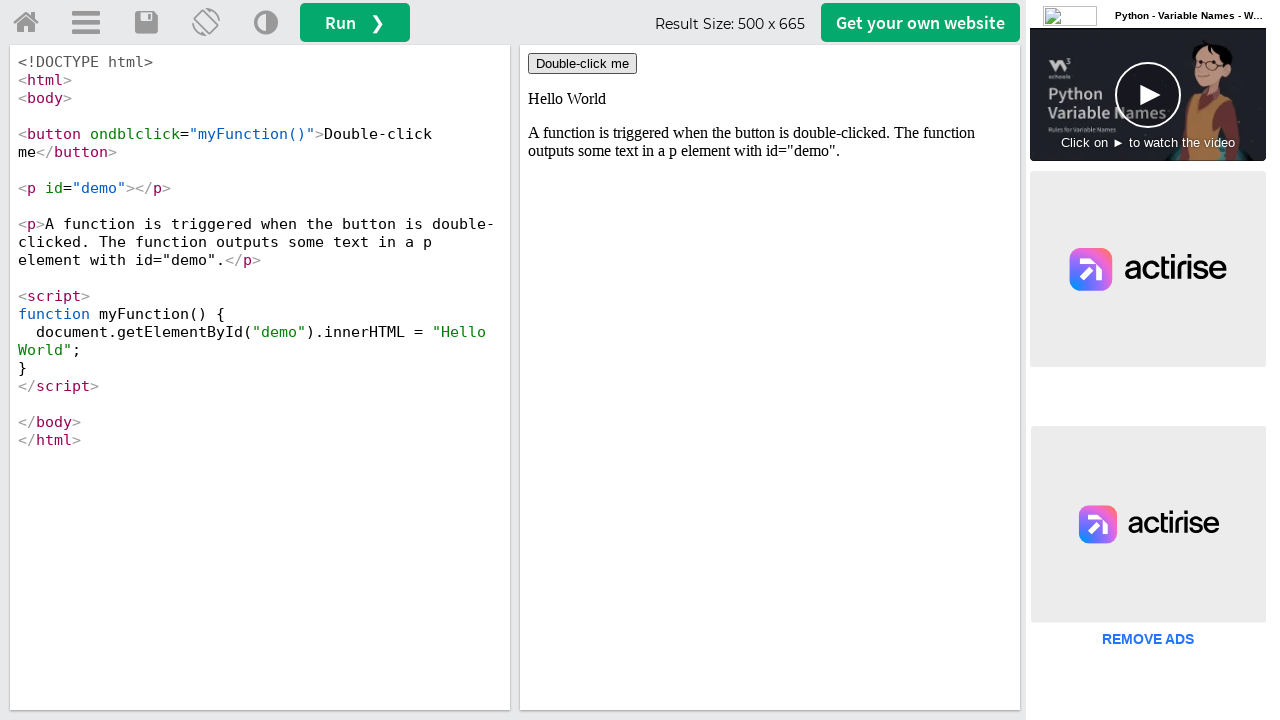